Tests that the error message can be dismissed by clicking the close button on the error banner

Starting URL: https://www.saucedemo.com/

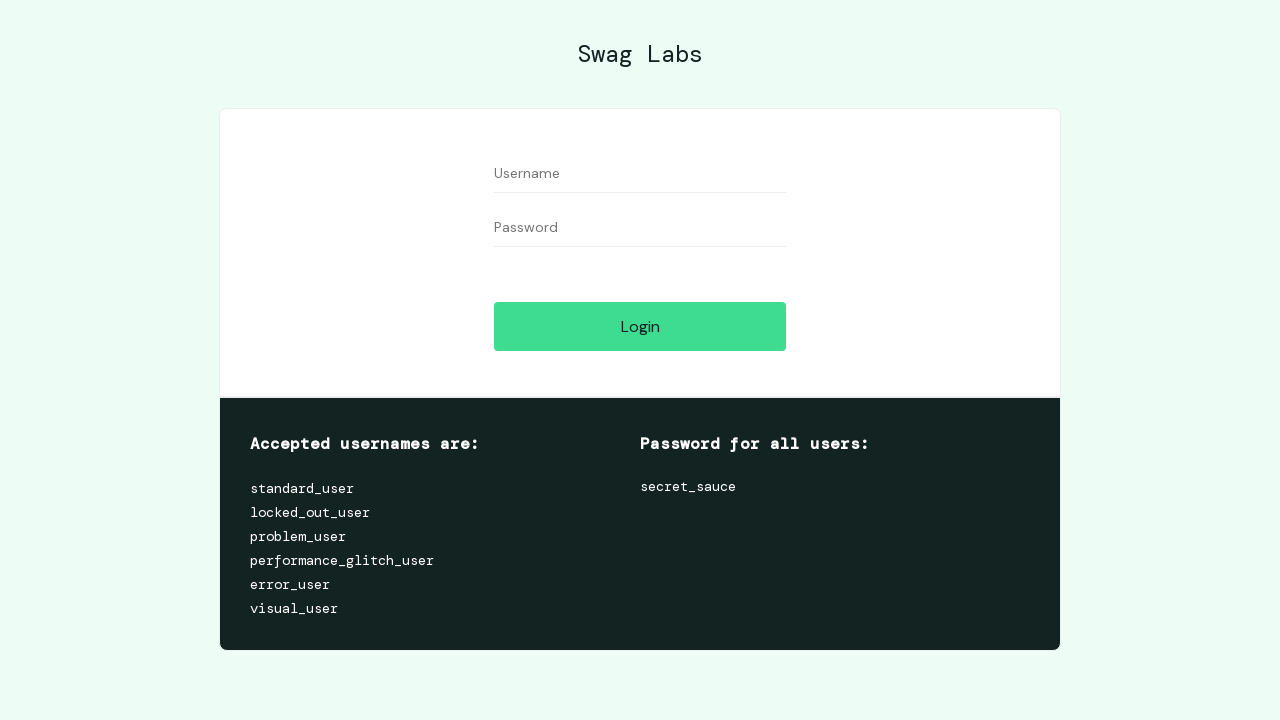

Navigated to Sauce Demo login page
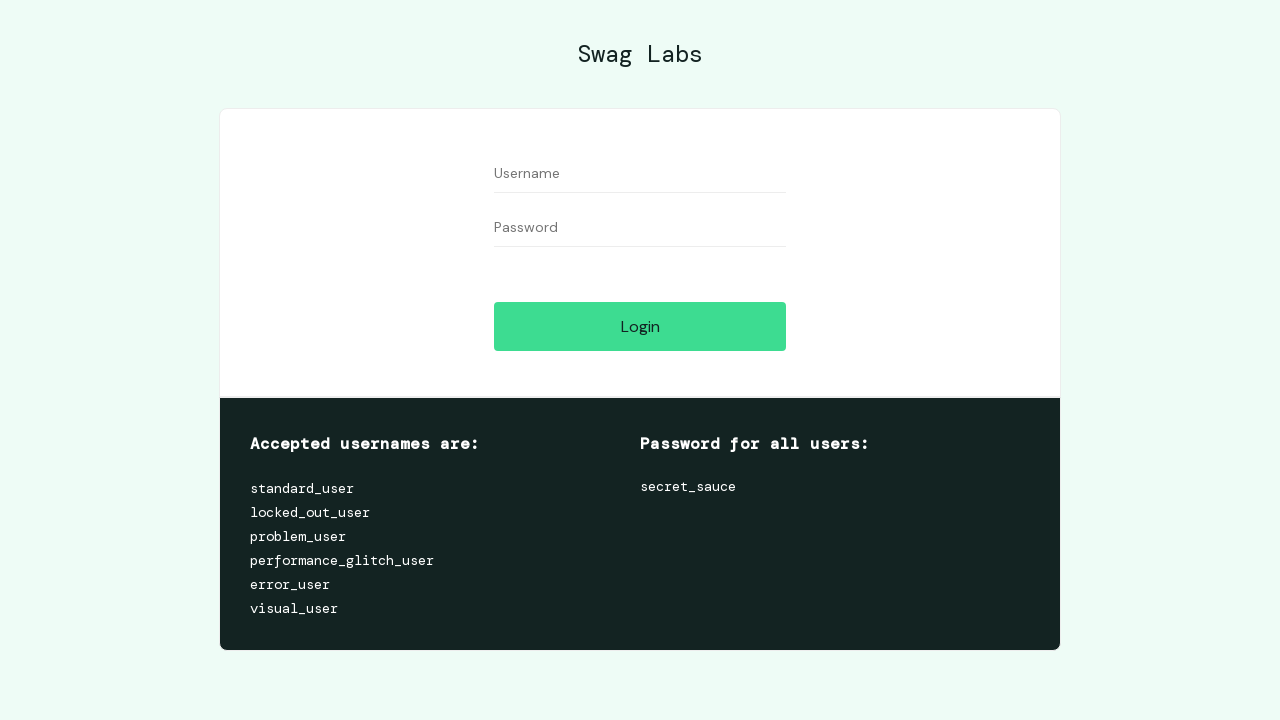

Clicked login button without entering credentials to trigger error at (640, 326) on #login-button
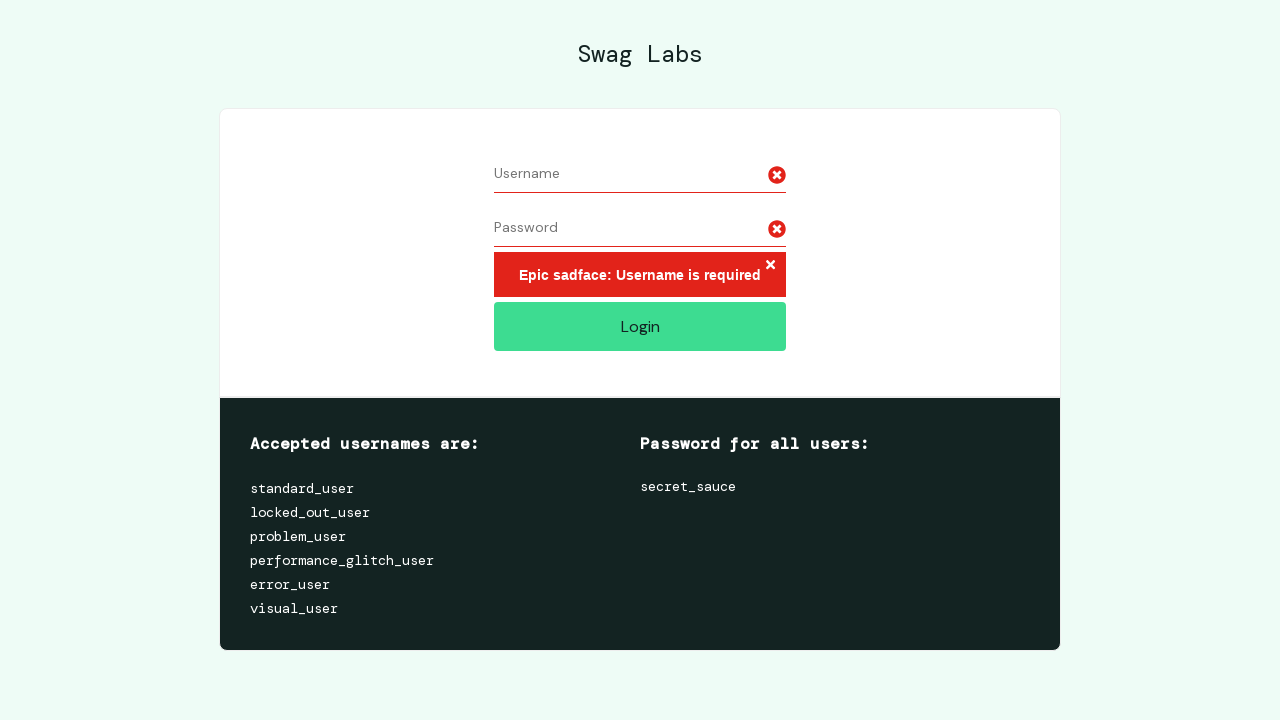

Error message appeared on the page
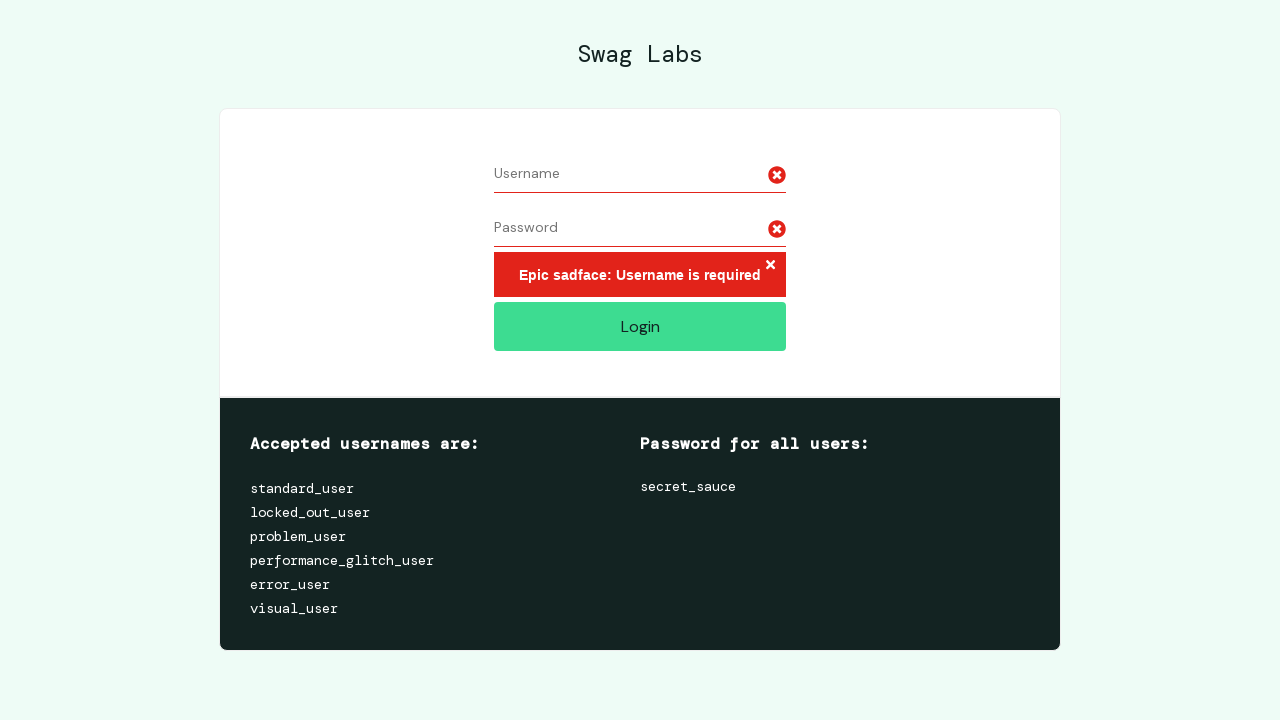

Clicked the close button on the error banner at (770, 266) on xpath=//button[@class='error-button']
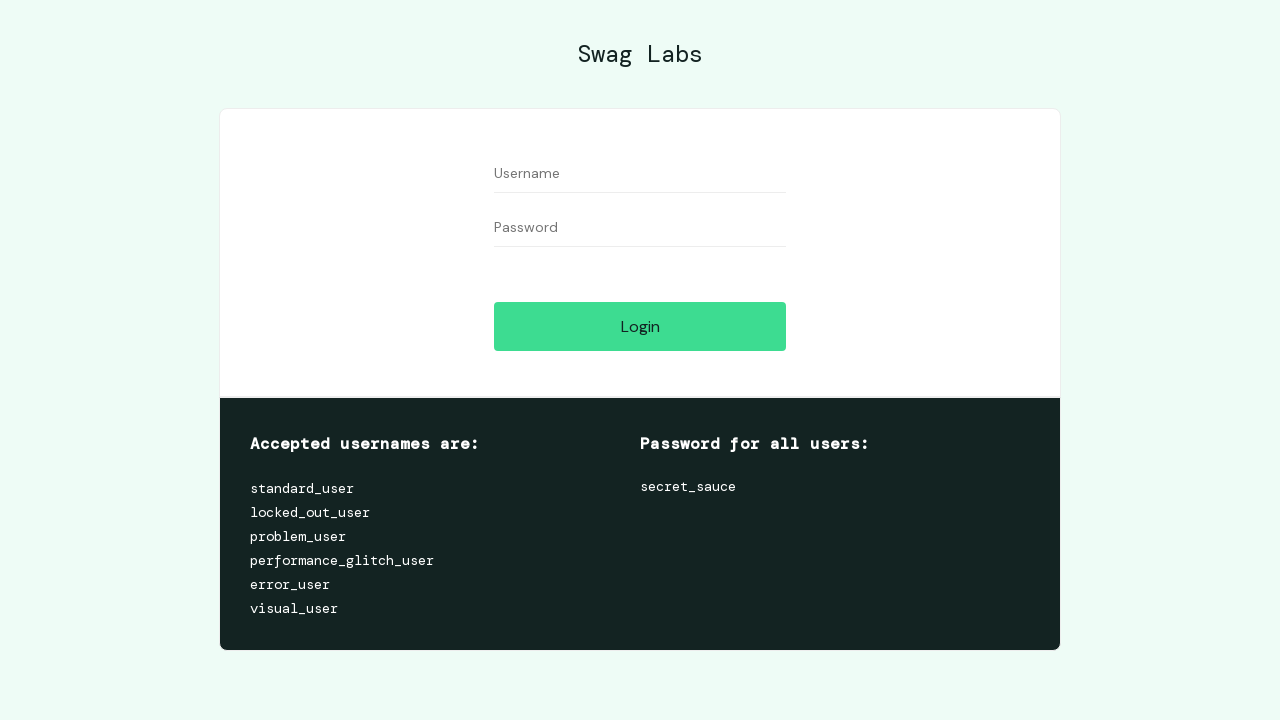

Waited for error message to disappear
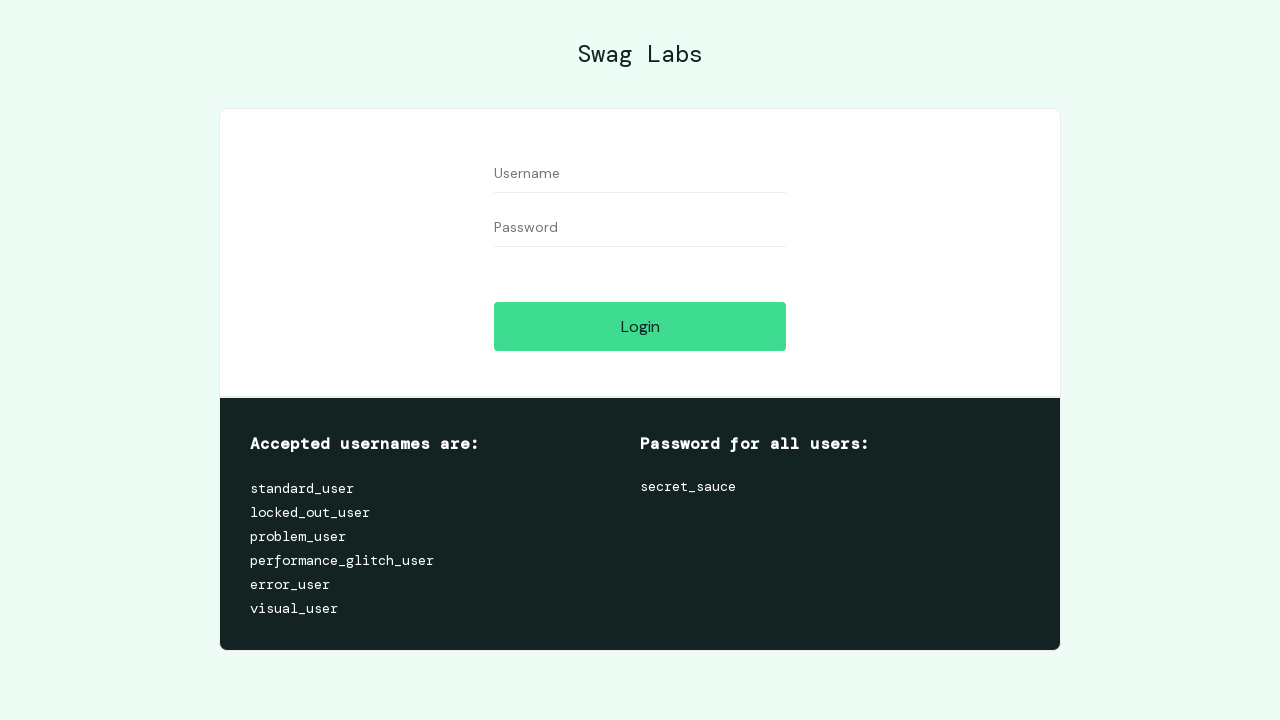

Verified that error message is no longer visible
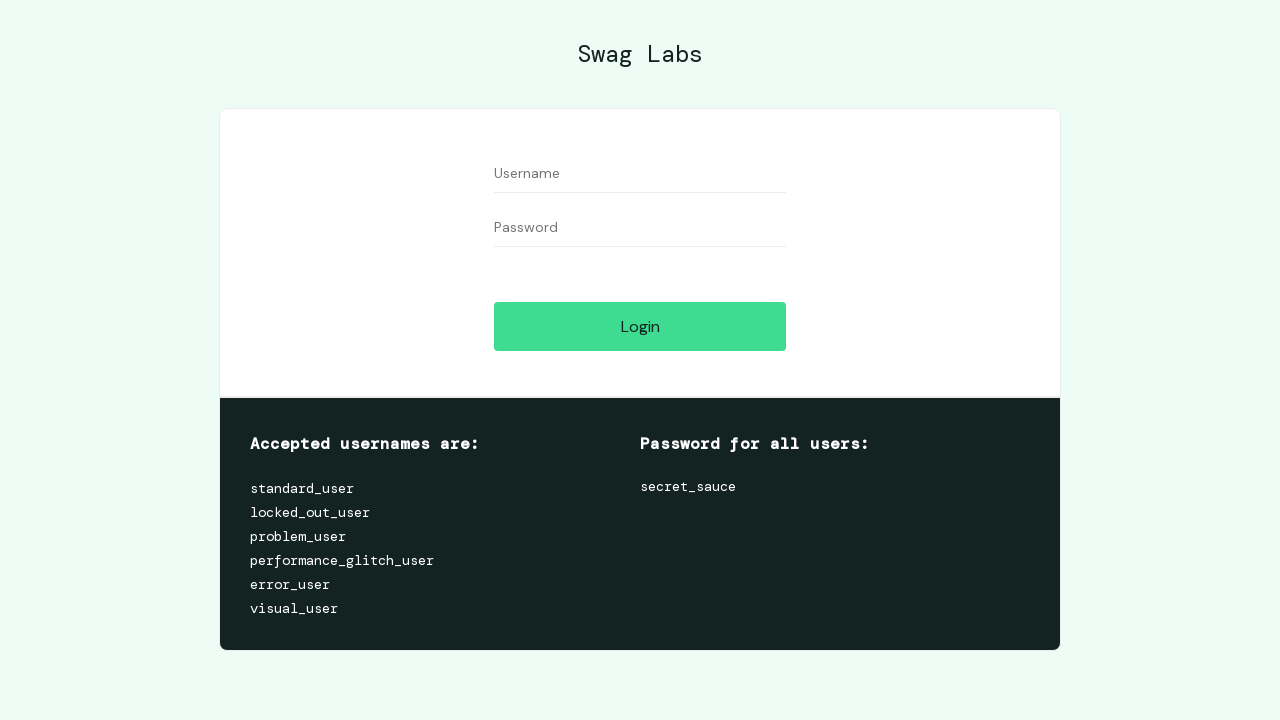

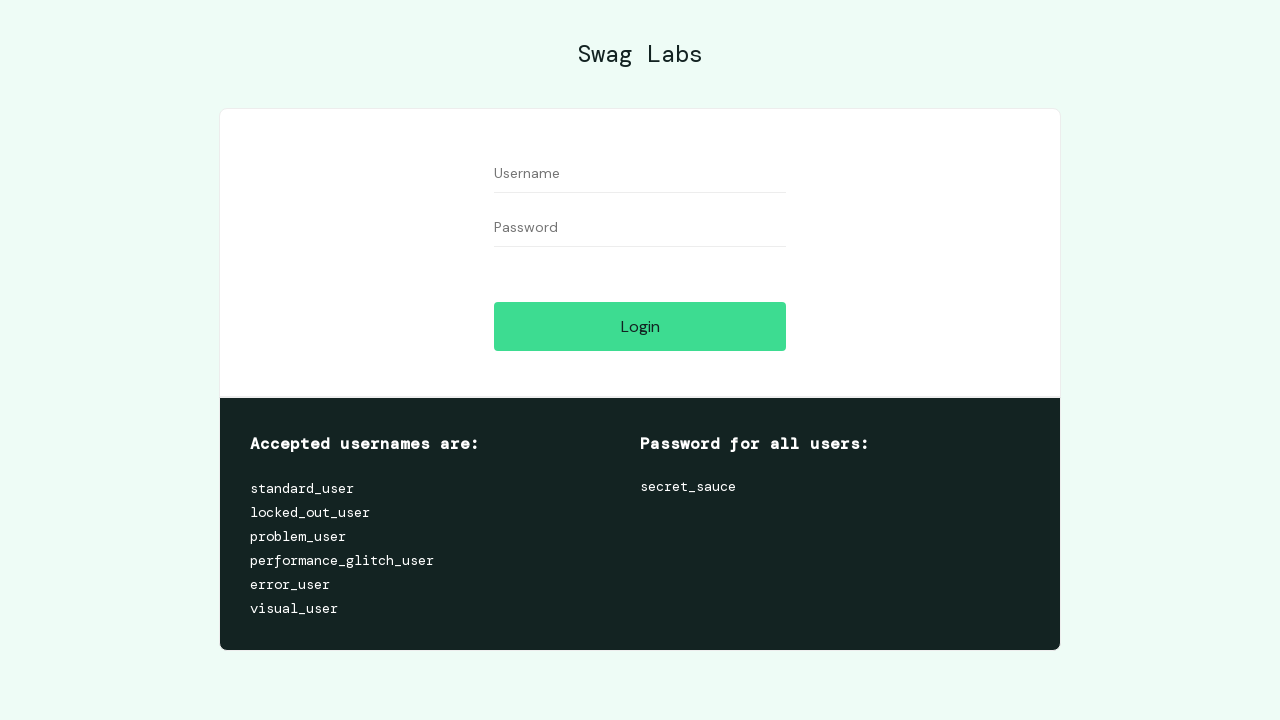